Tests the jQuery UI resizable widget by dragging the resize handle to increase the element's dimensions

Starting URL: https://jqueryui.com/resources/demos/resizable/default.html

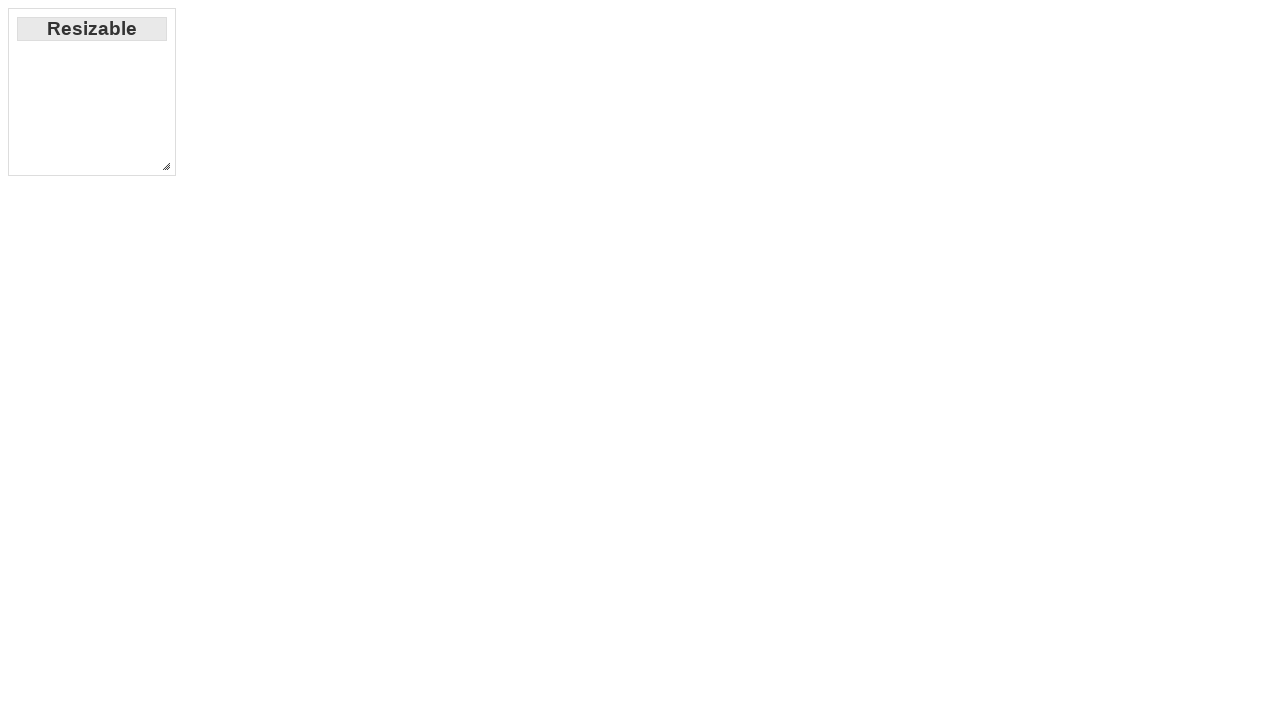

Navigated to jQuery UI resizable demo page
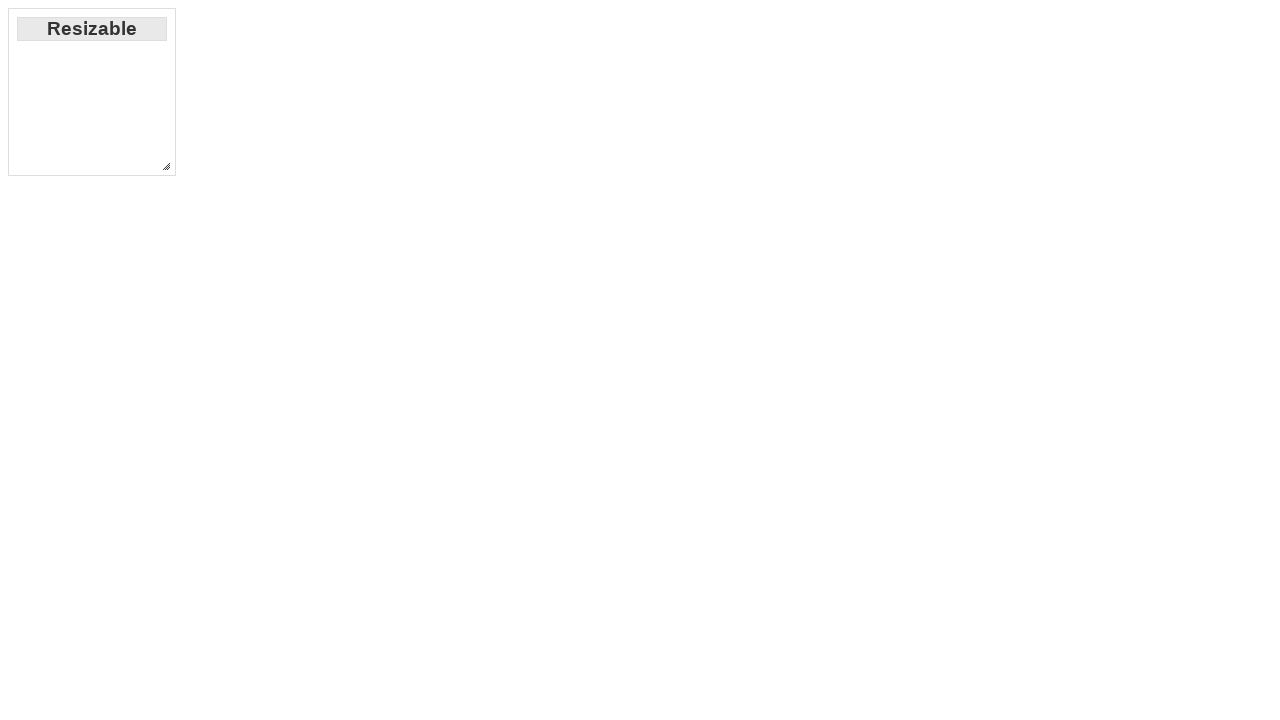

Located the resize handle element
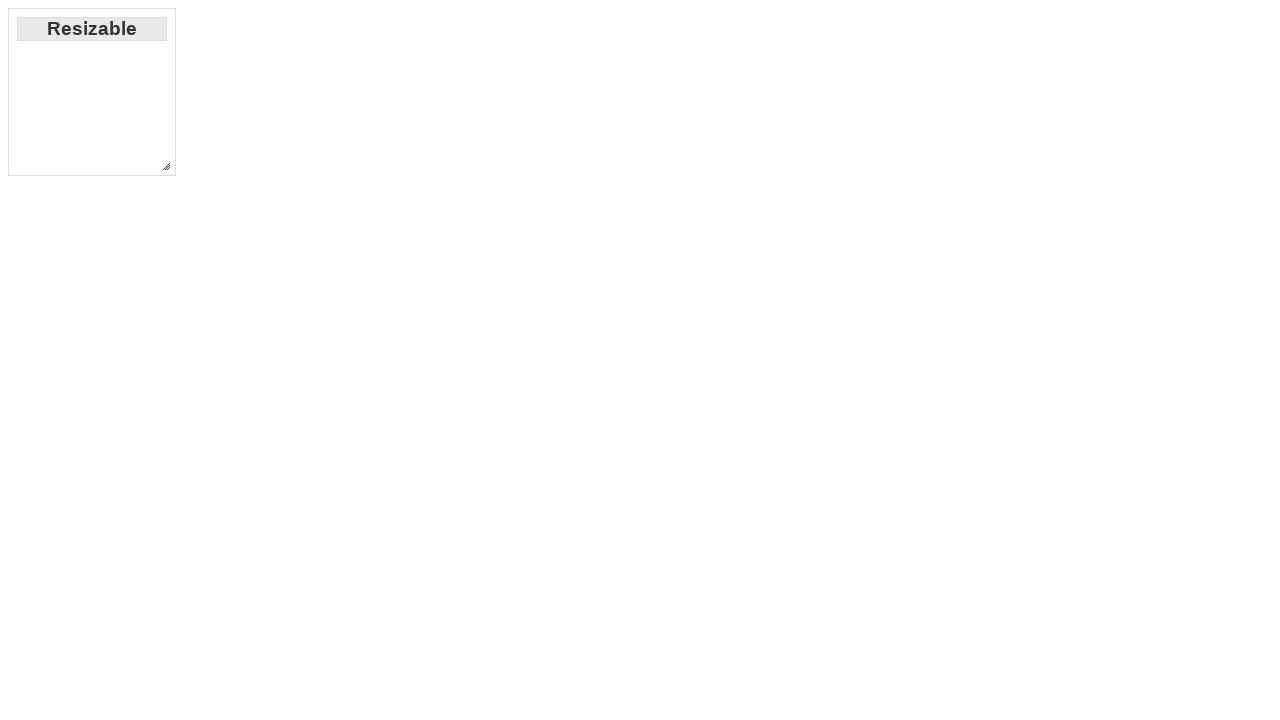

Retrieved bounding box of resize handle
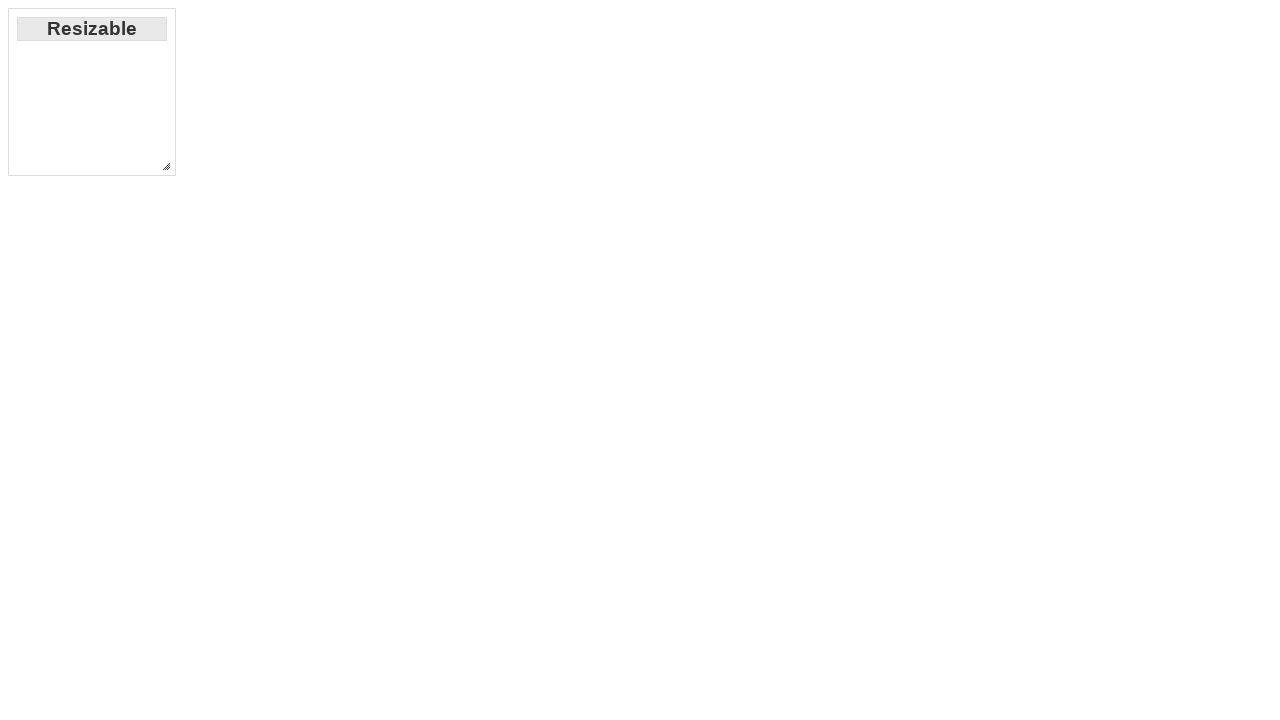

Moved mouse to resize handle center at (166, 166)
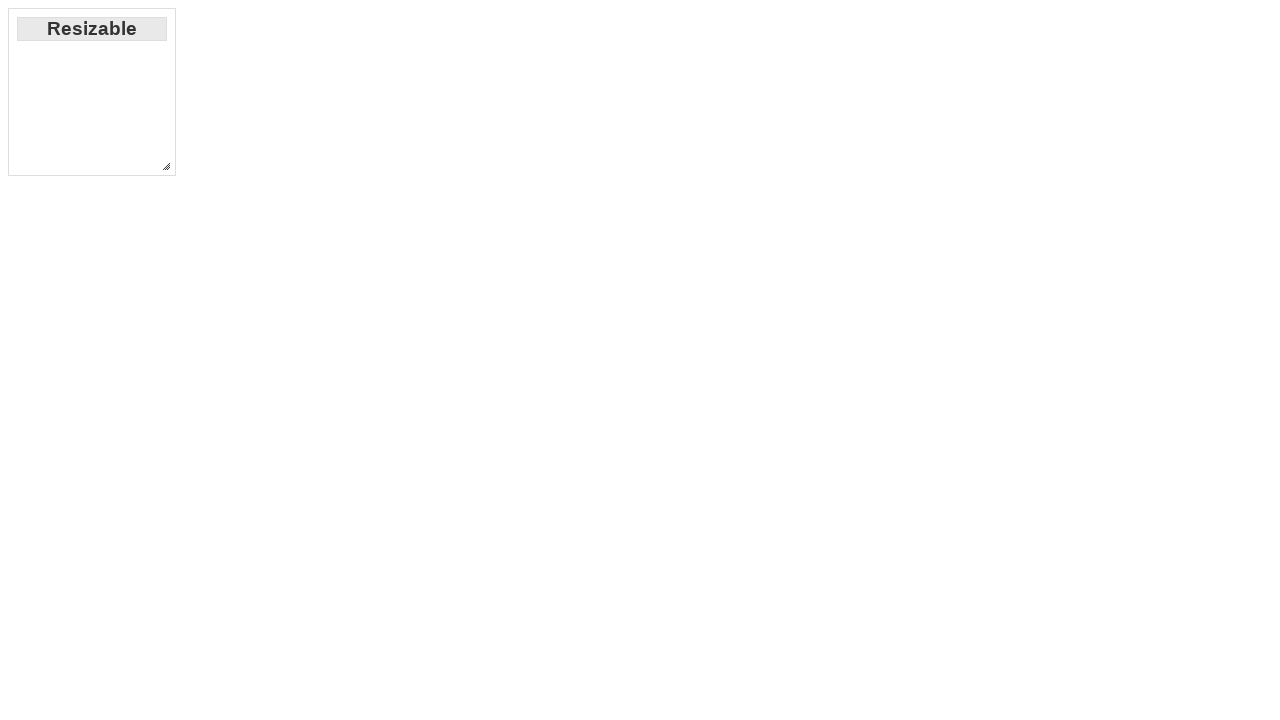

Pressed mouse button down on resize handle at (166, 166)
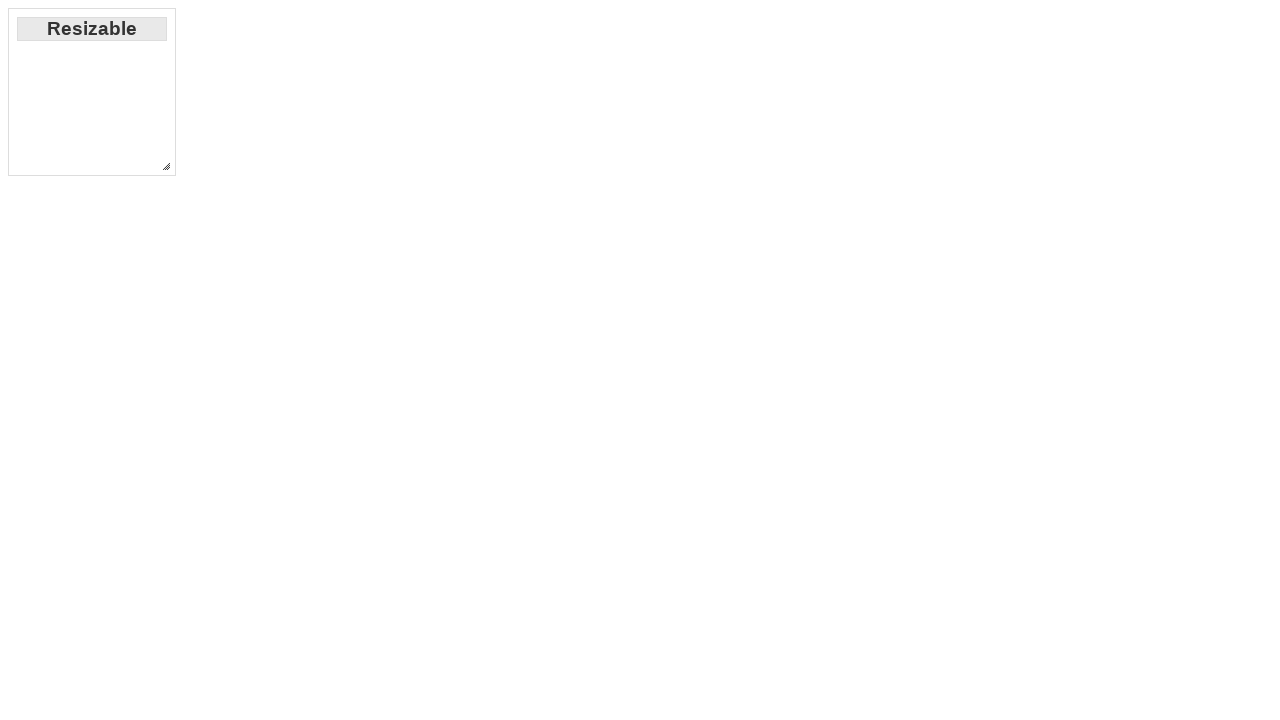

Dragged resize handle 400x400 pixels to increase element dimensions at (566, 566)
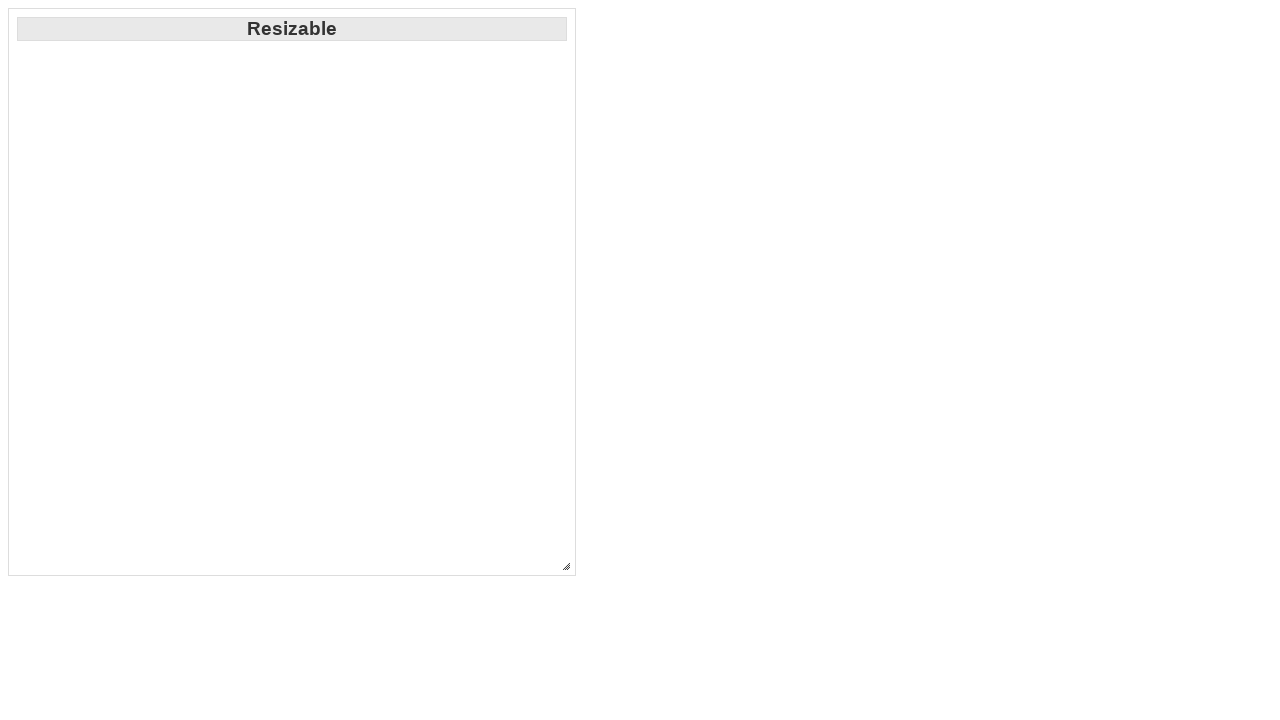

Released mouse button to complete resize operation at (566, 566)
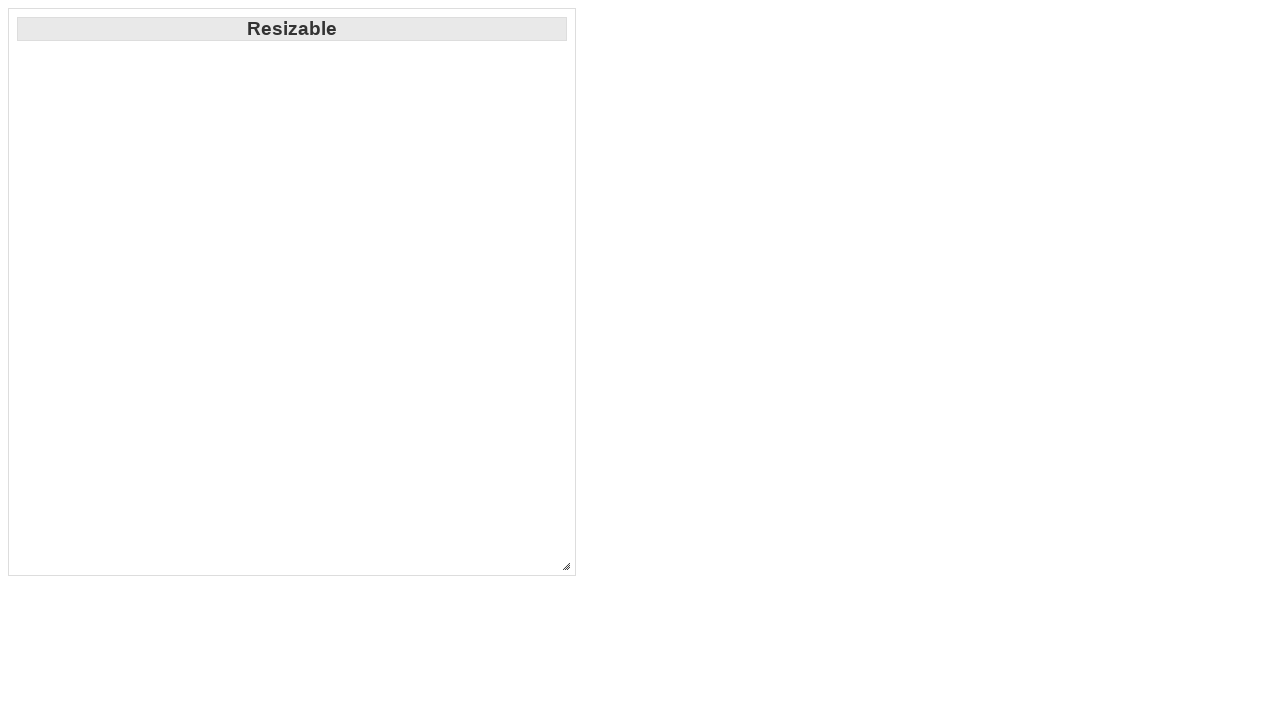

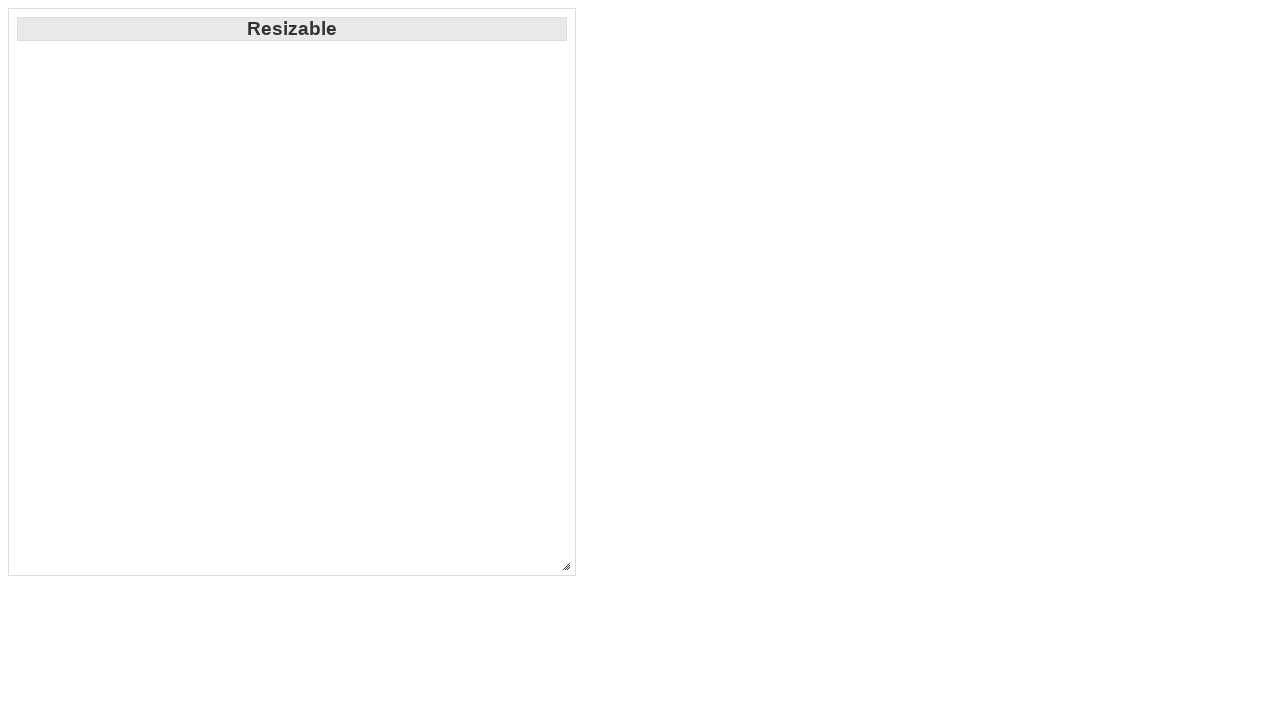